Tests that clicking a checkbox and then clicking the Remove button causes the checkbox to disappear from the page

Starting URL: https://the-internet.herokuapp.com/dynamic_controls

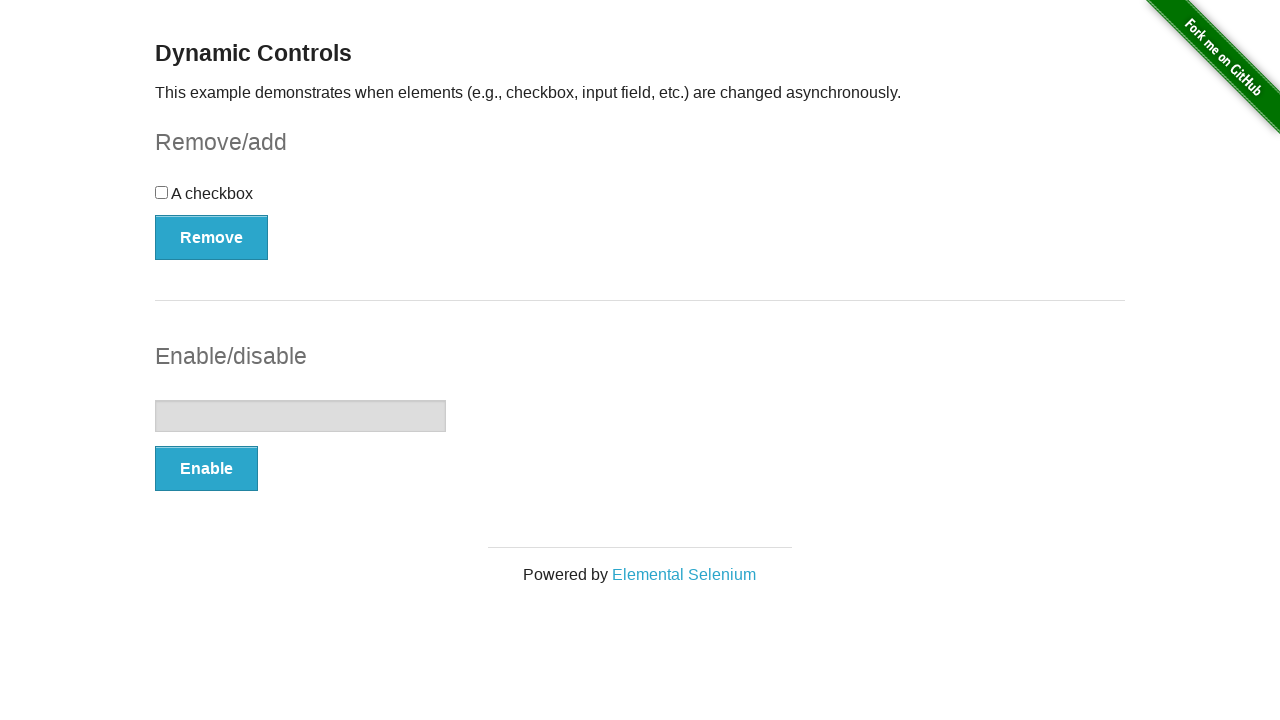

Clicked the checkbox at (162, 192) on #checkbox input[type='checkbox']
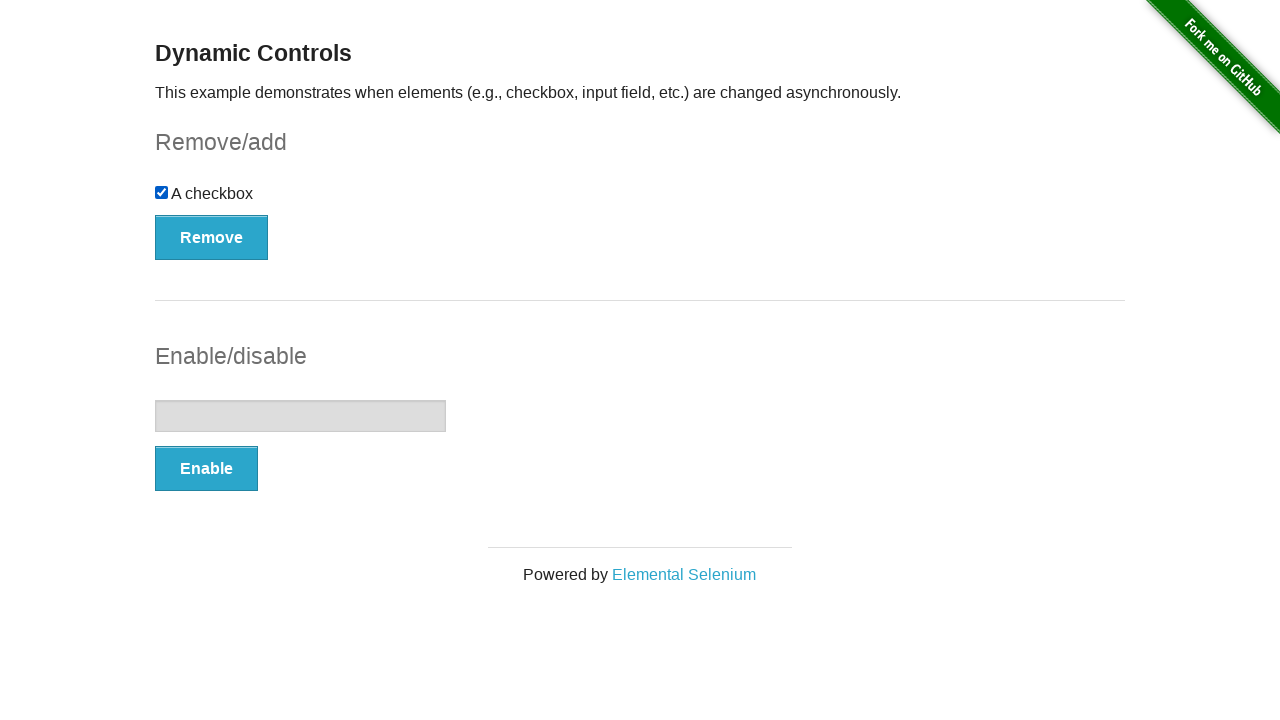

Clicked the Remove button at (212, 237) on button[onclick='swapCheckbox()']
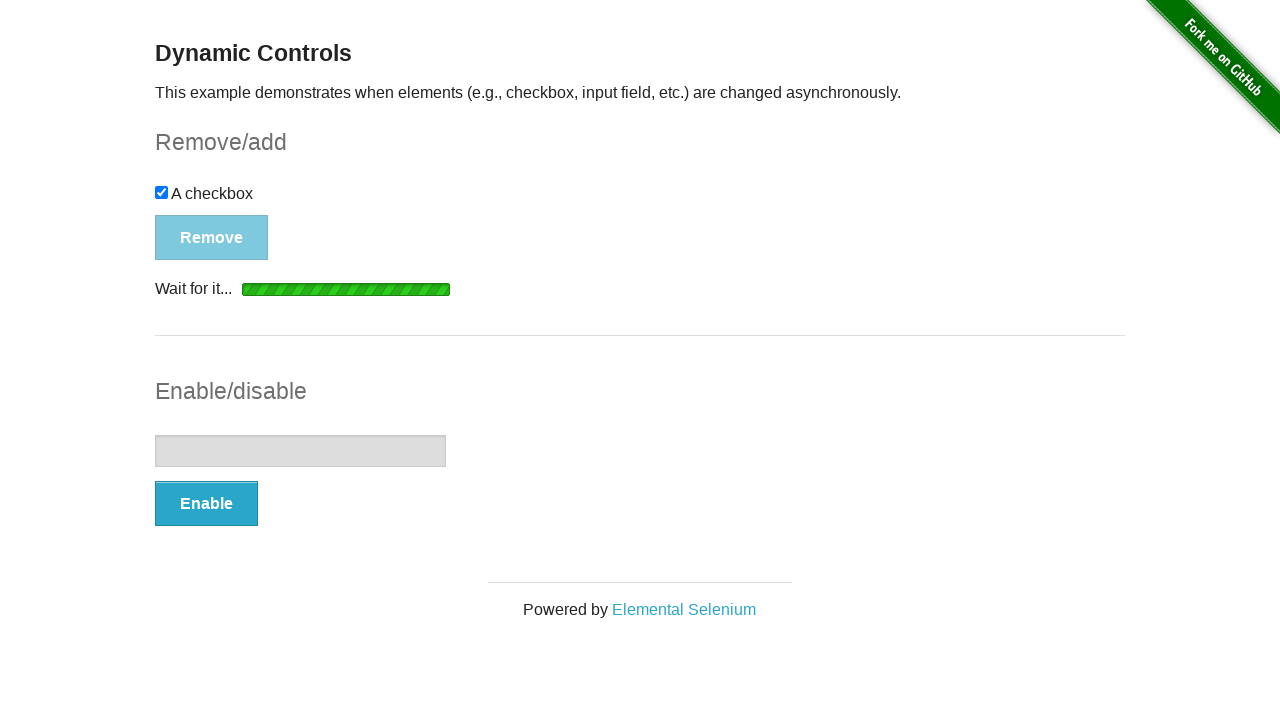

The 'It's gone!' message appeared
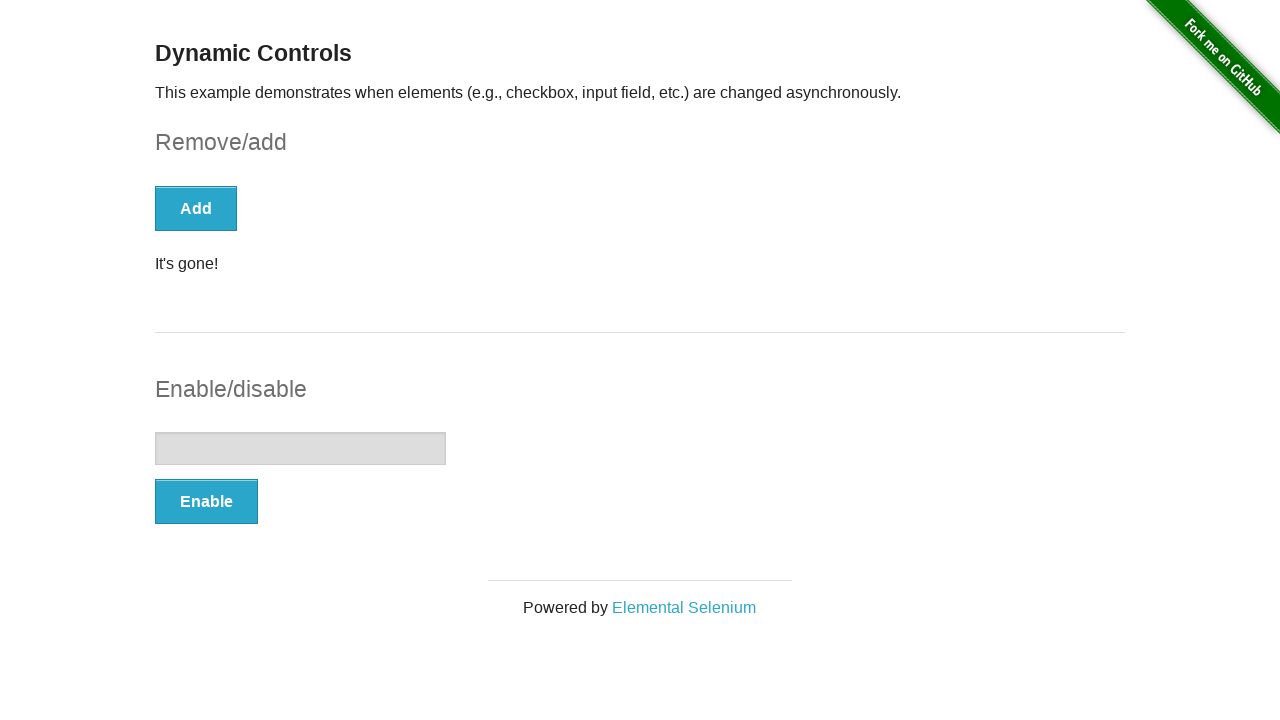

Checkbox became invisible and disappeared from the page
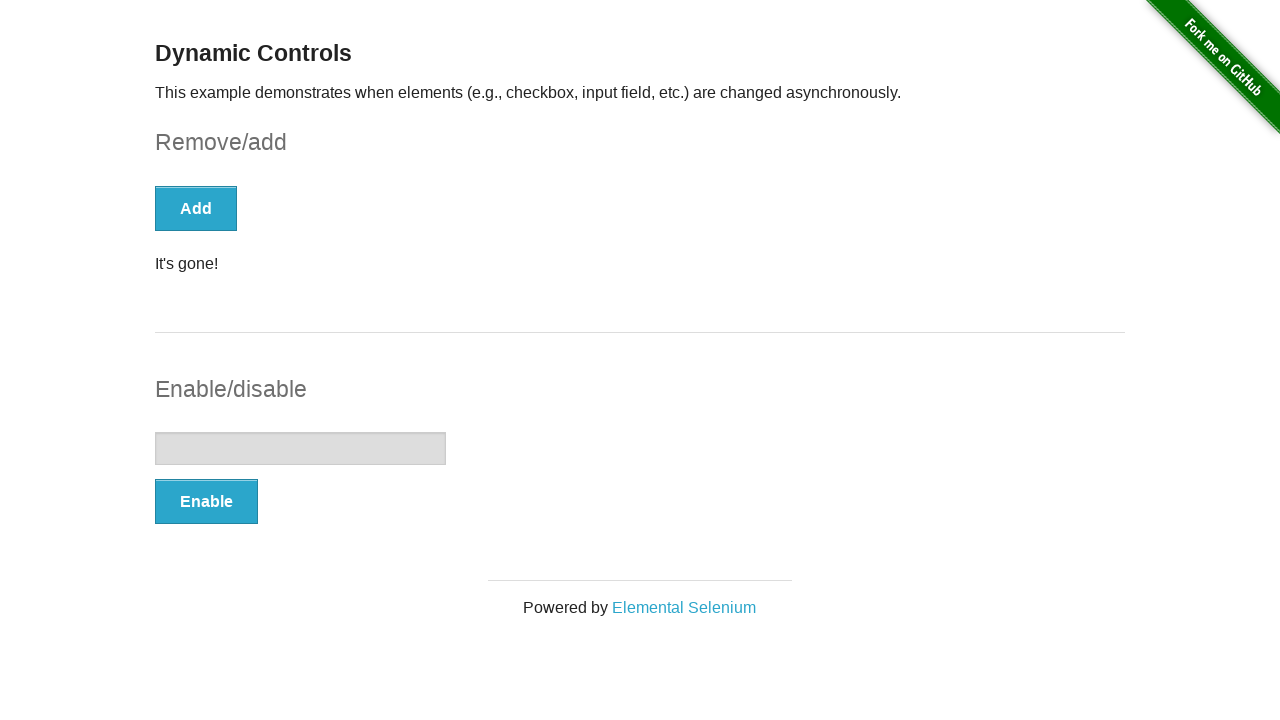

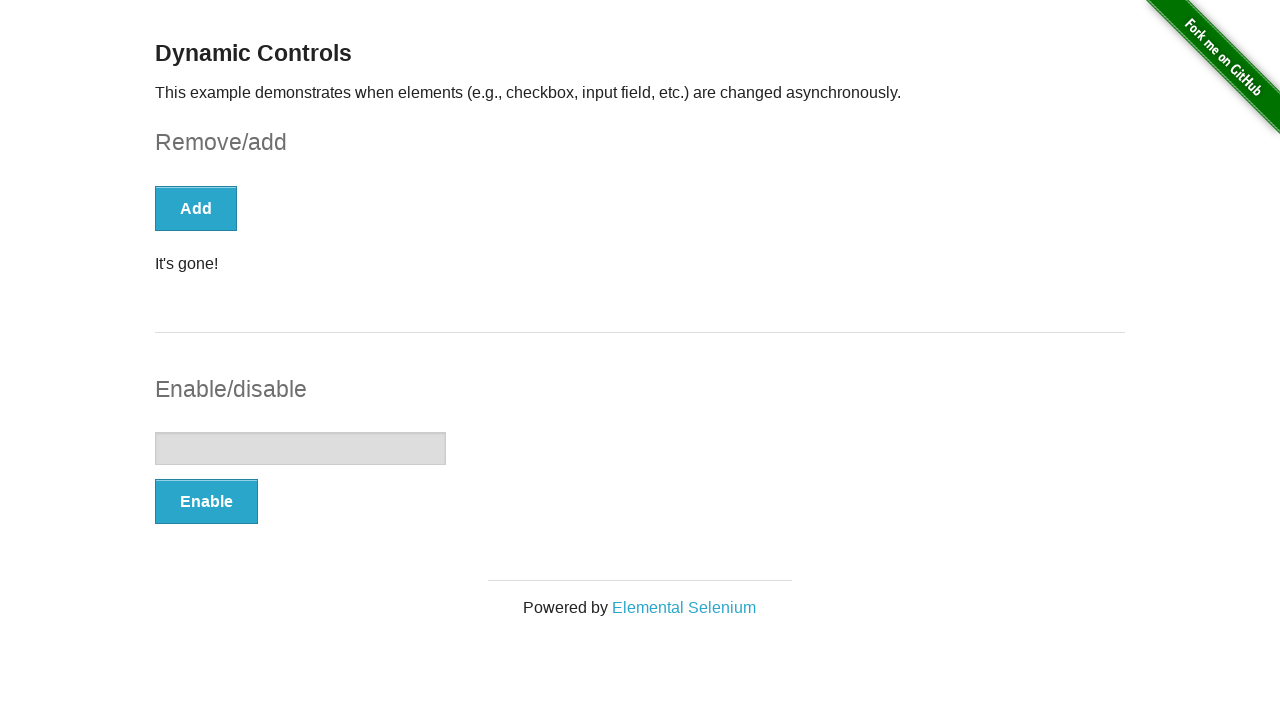